Navigates to Booking.com and clicks the search/submit button on the main search form

Starting URL: https://www.booking.com

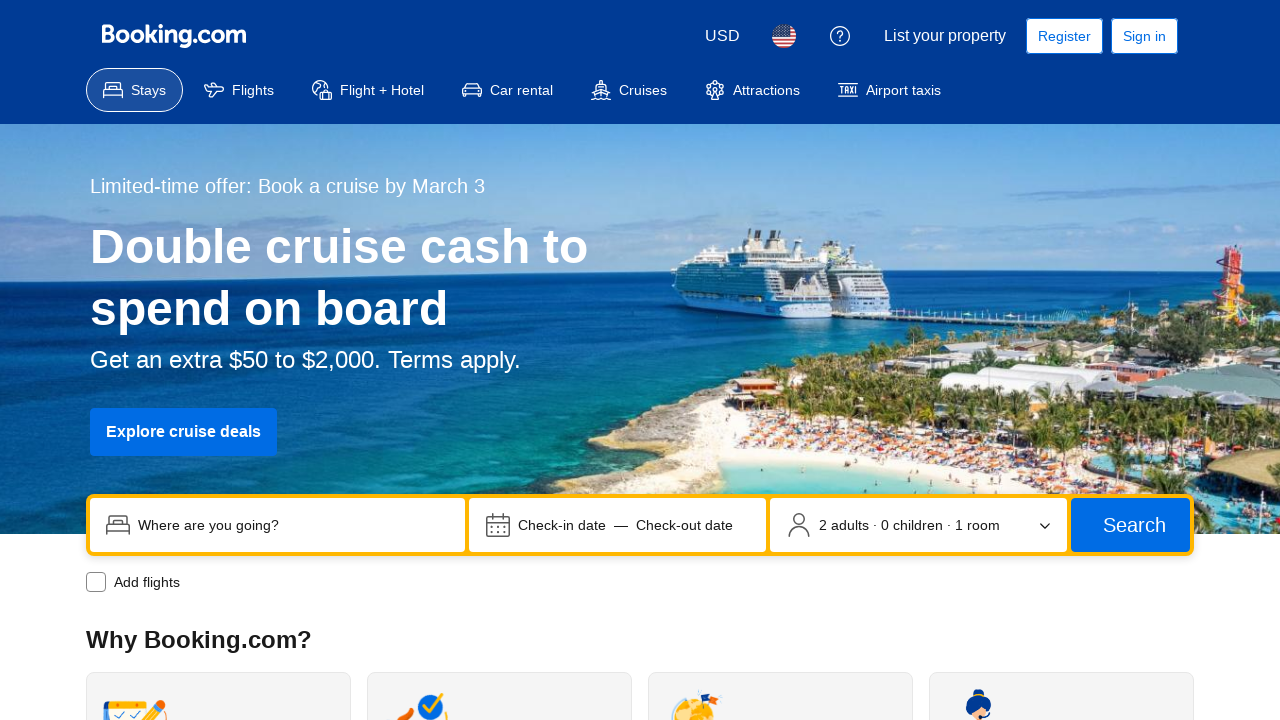

Navigated to Booking.com homepage
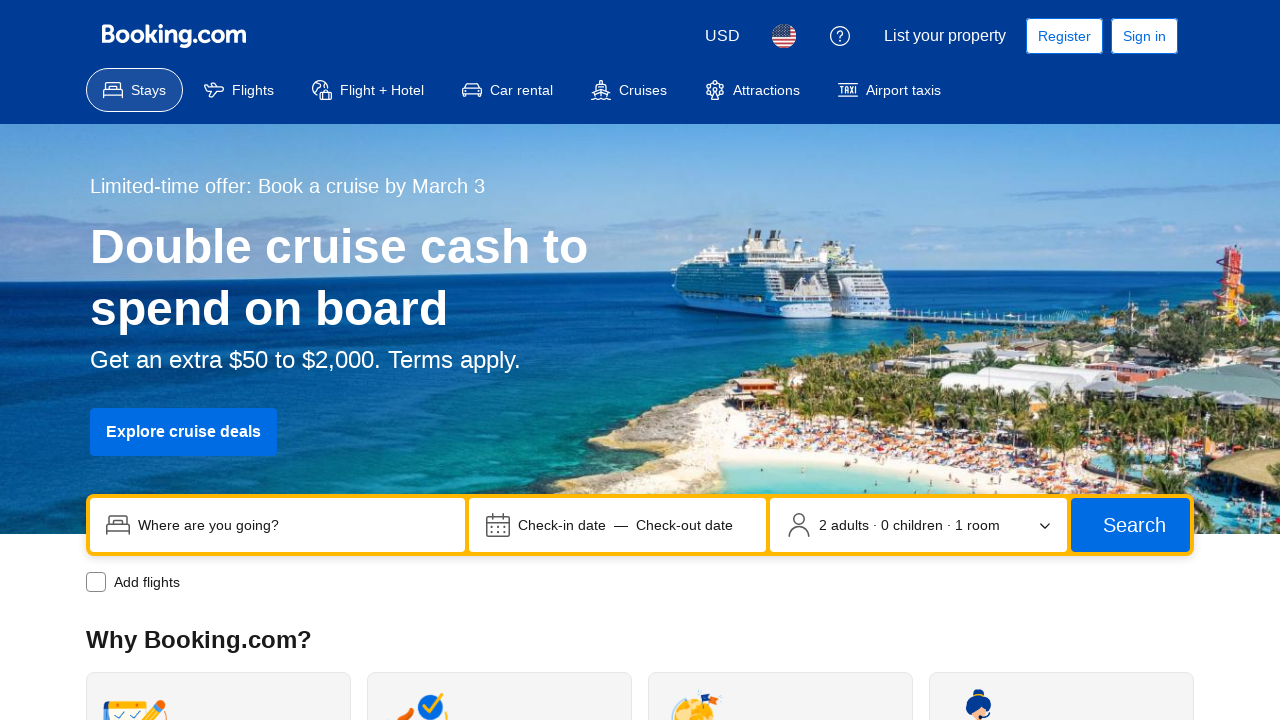

Clicked the search/submit button on the main search form at (1130, 525) on form[method="GET"] button[type="submit"]
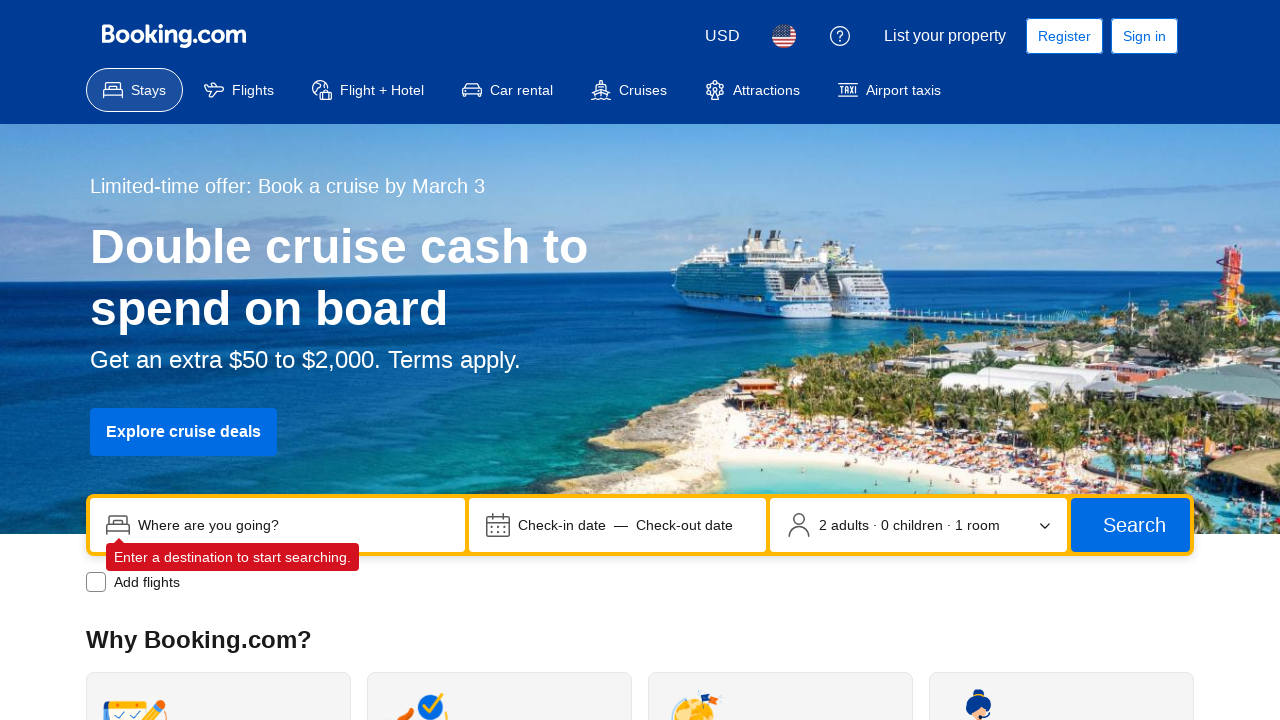

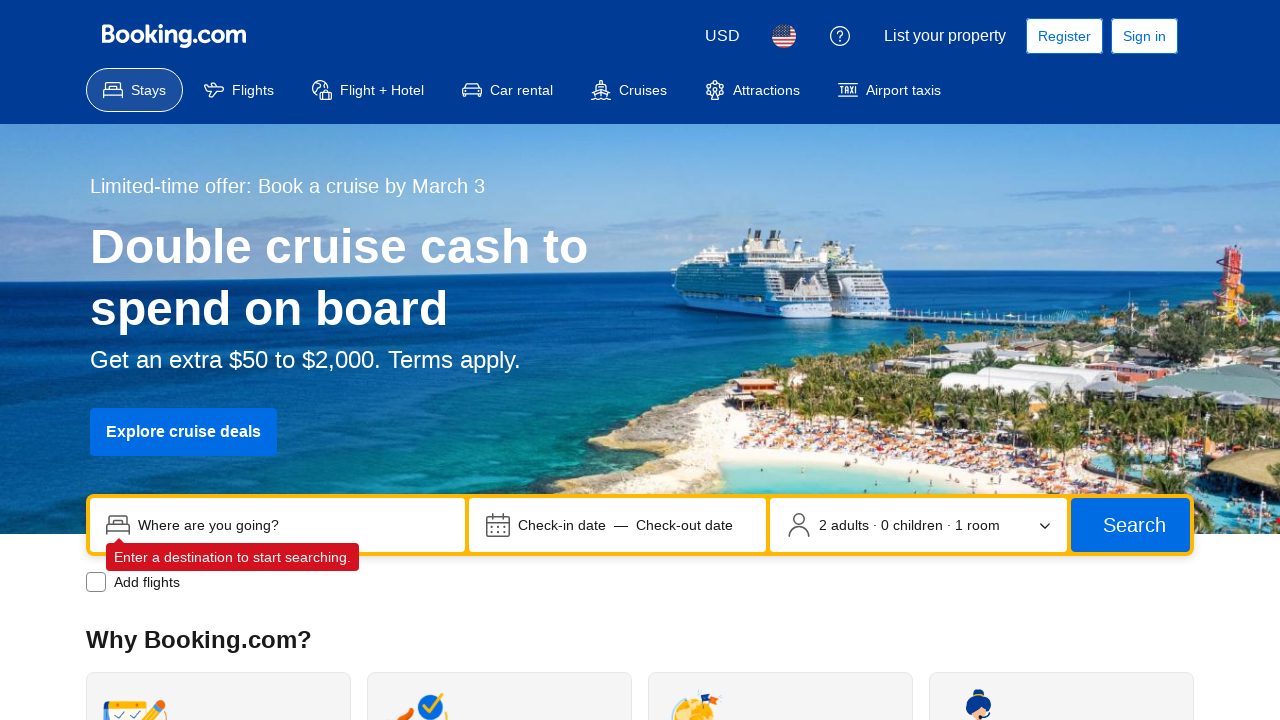